Simple navigation test that opens the Skillbox website

Starting URL: https://skillbox.ru

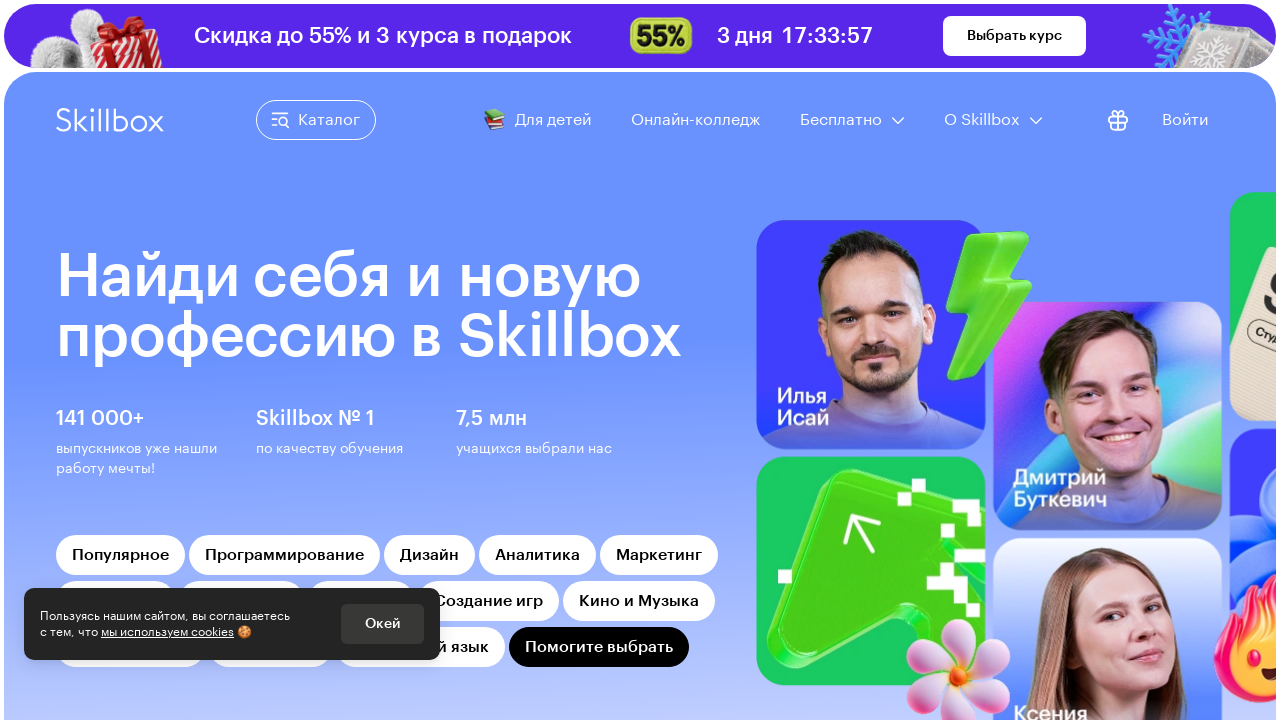

Skillbox website loaded at https://skillbox.ru
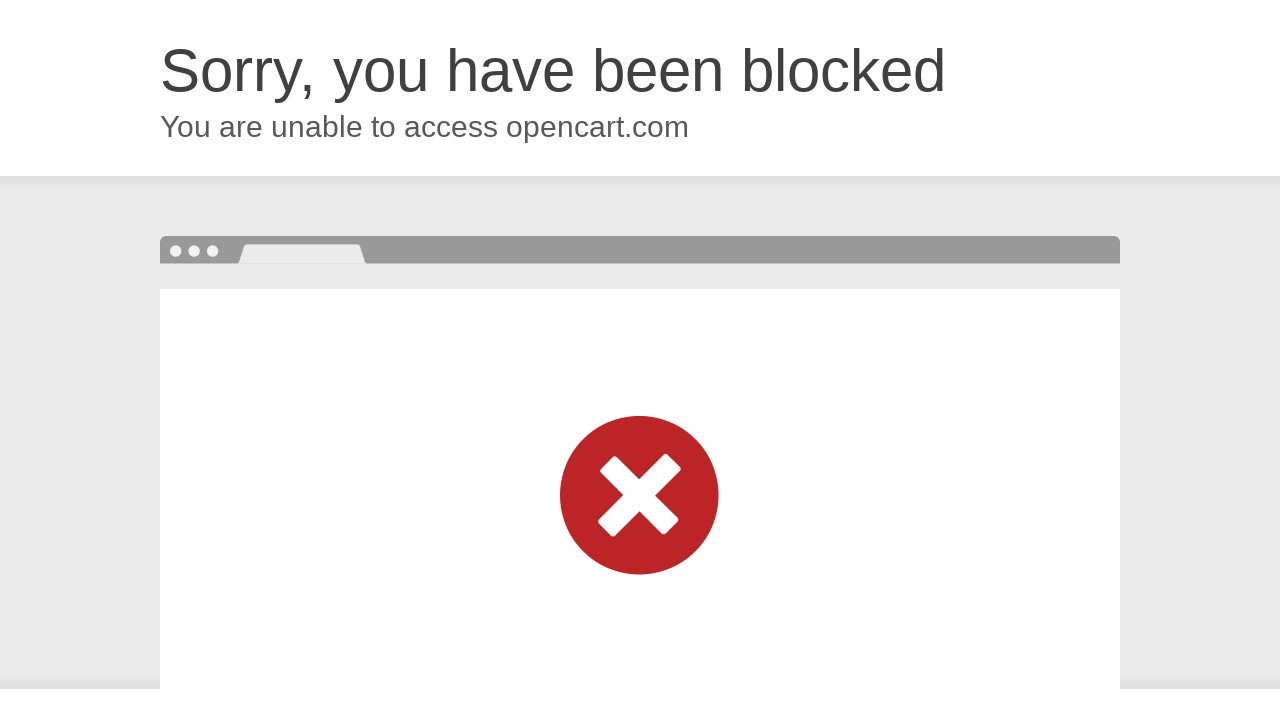

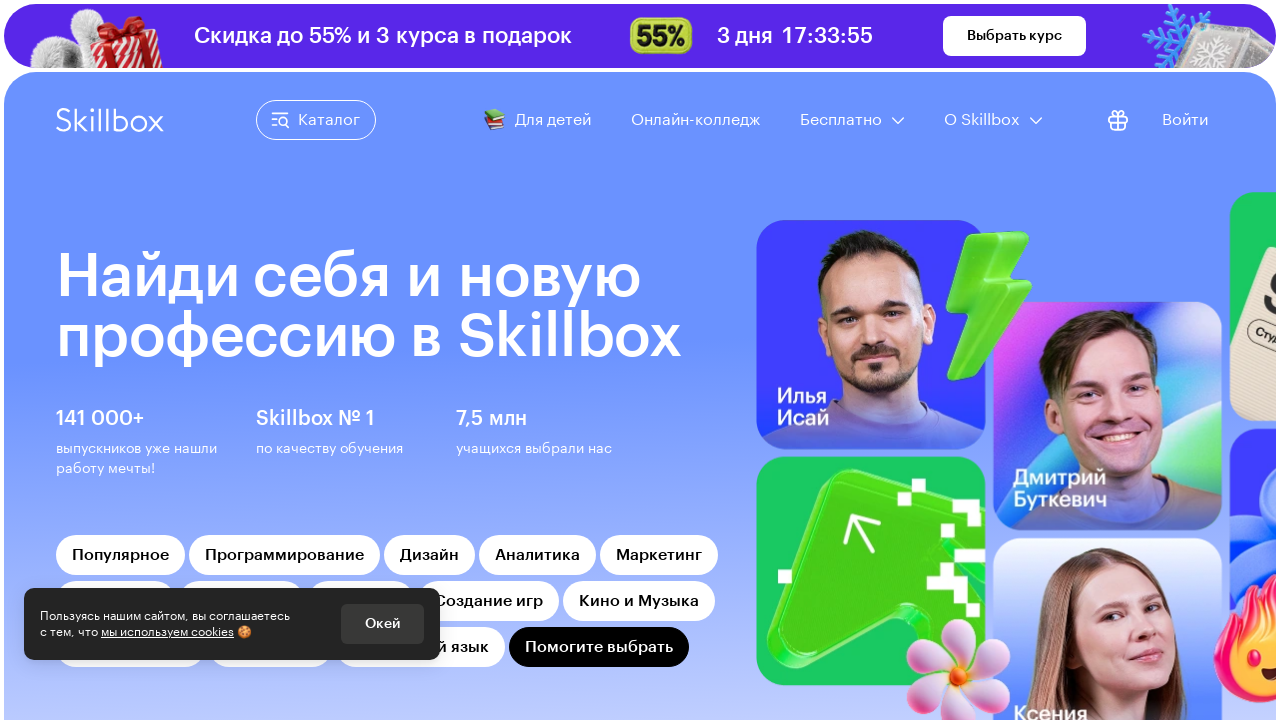